Navigates to Rozetka (Ukrainian e-commerce site) homepage and verifies the page loads successfully

Starting URL: https://rozetka.com.ua/

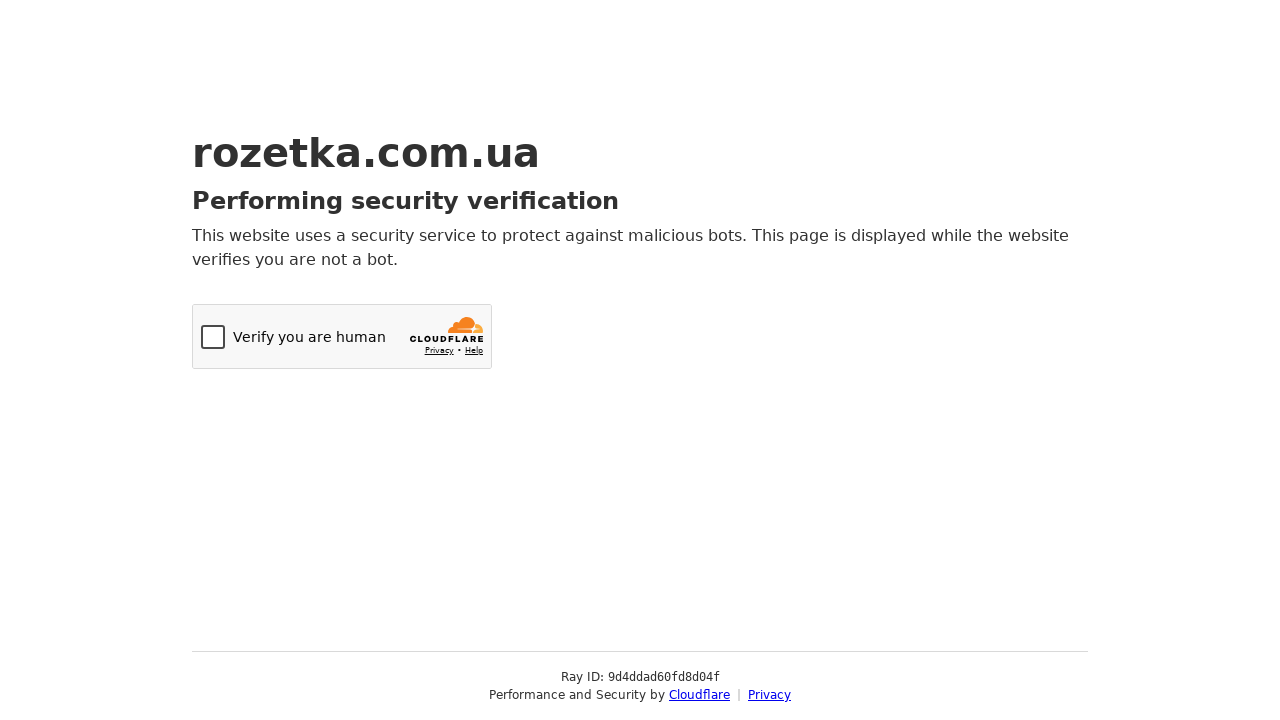

Navigated to Rozetka homepage (https://rozetka.com.ua/)
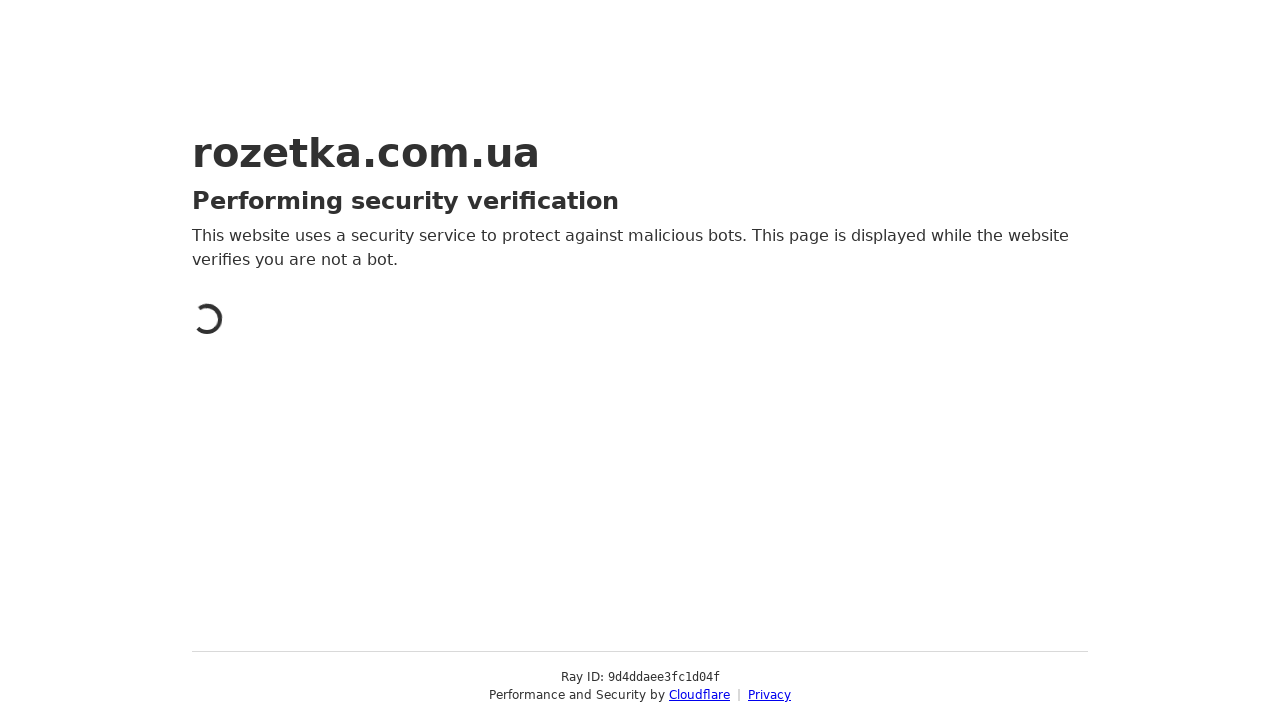

Page DOM content loaded
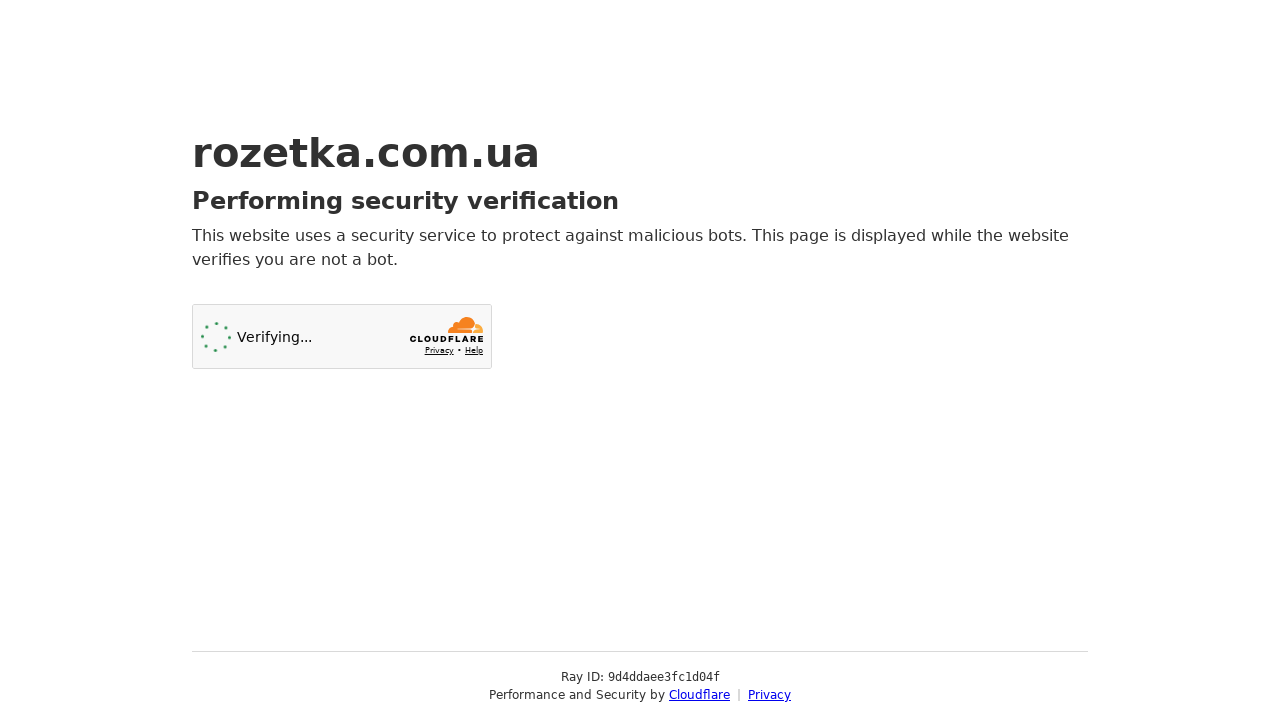

Body element is visible - page loaded successfully
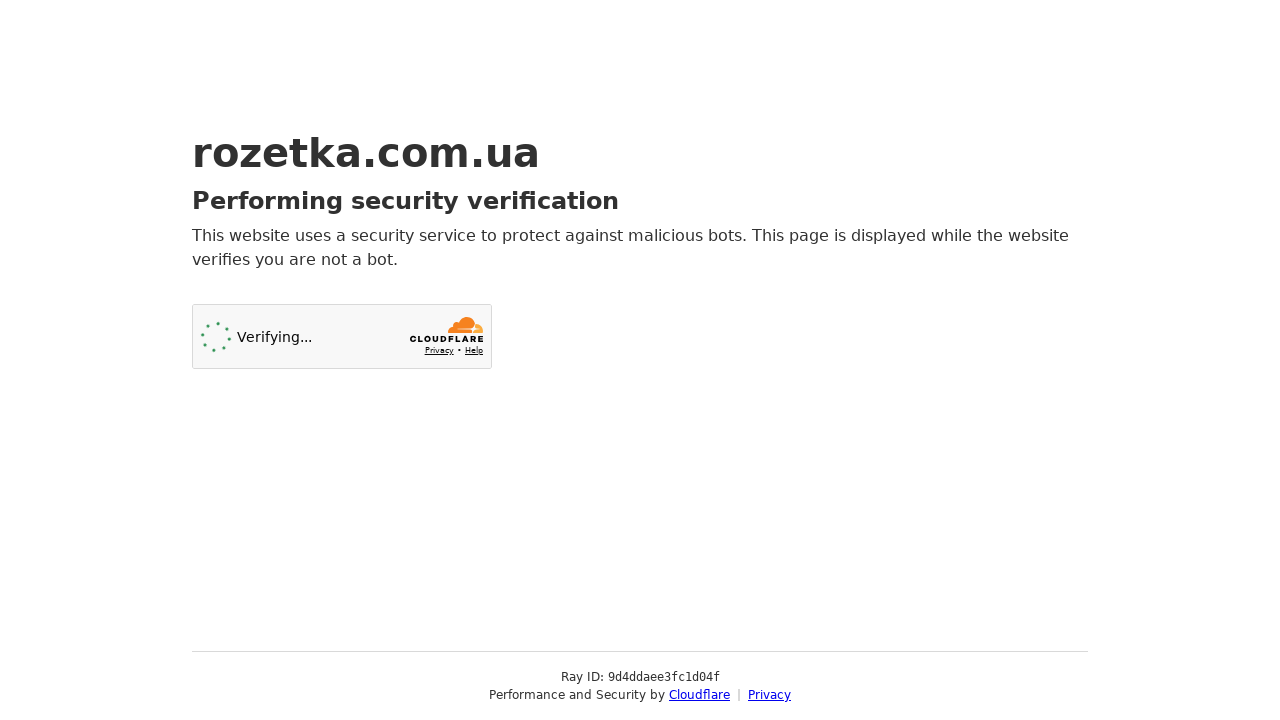

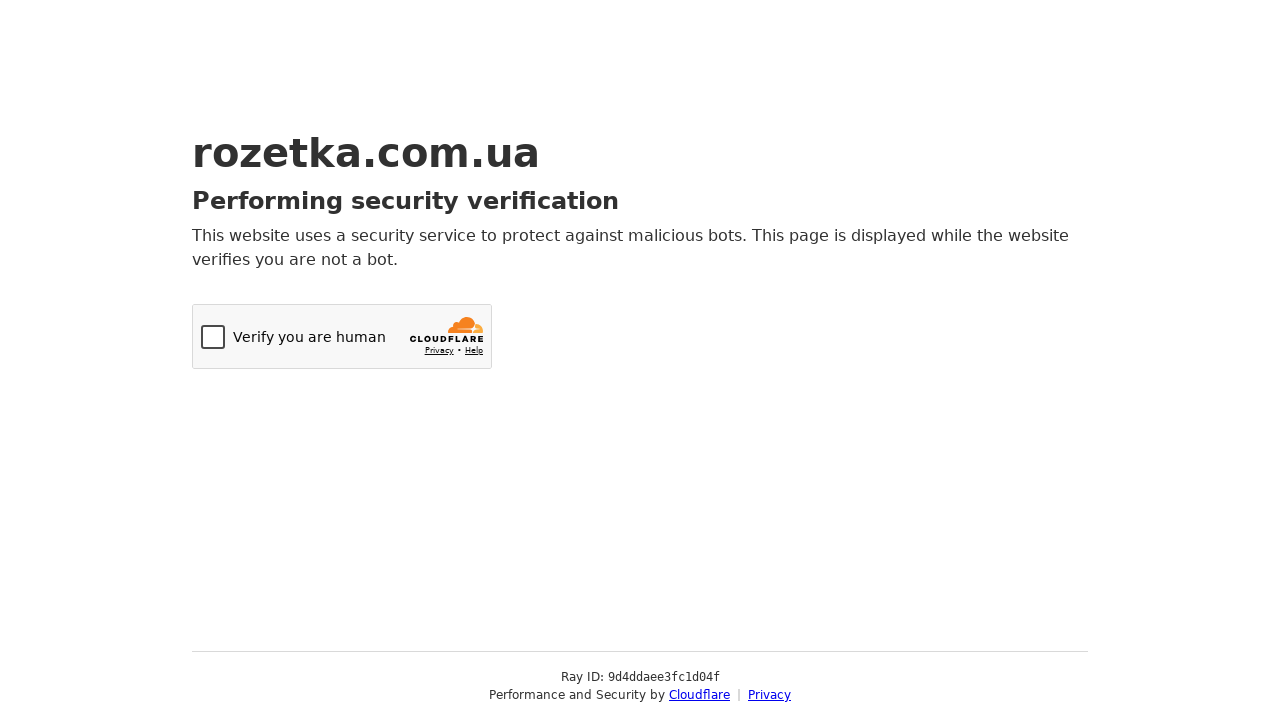